Tests radio button functionality on an HTML forms tutorial page by clicking through each radio button in a group and verifying their selection state

Starting URL: http://www.echoecho.com/htmlforms10.htm

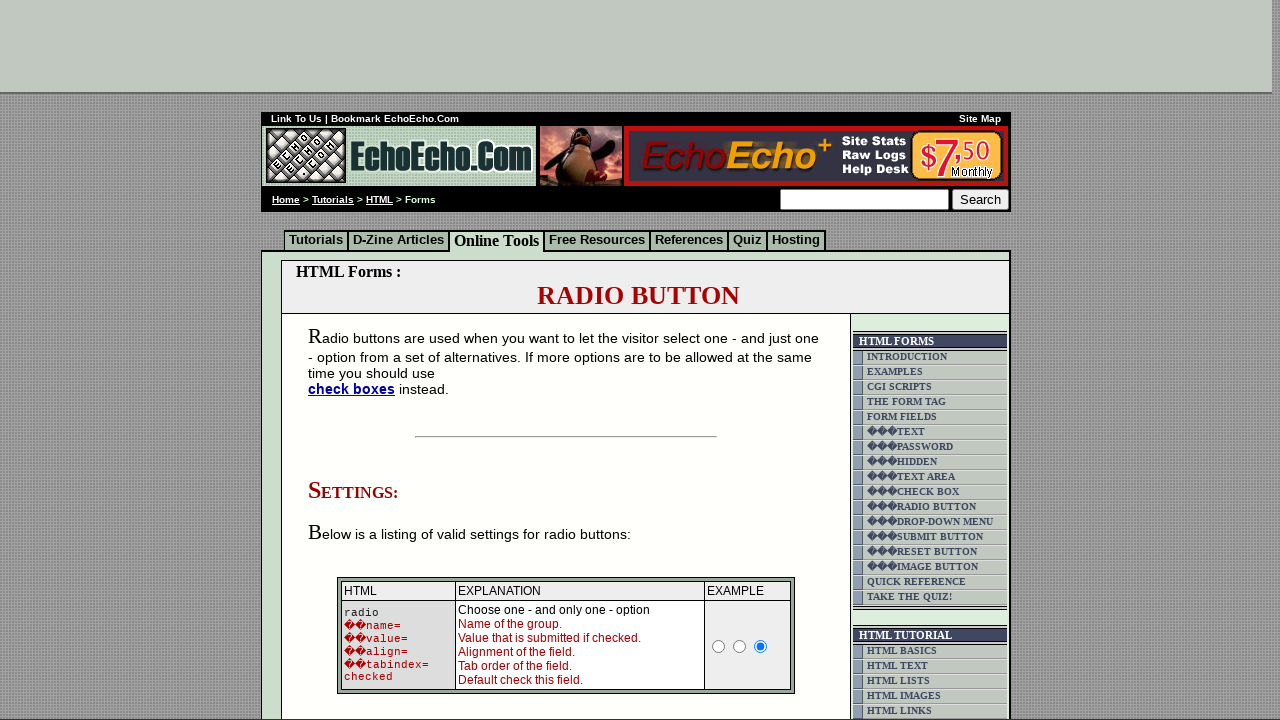

Waited for radio buttons container to load
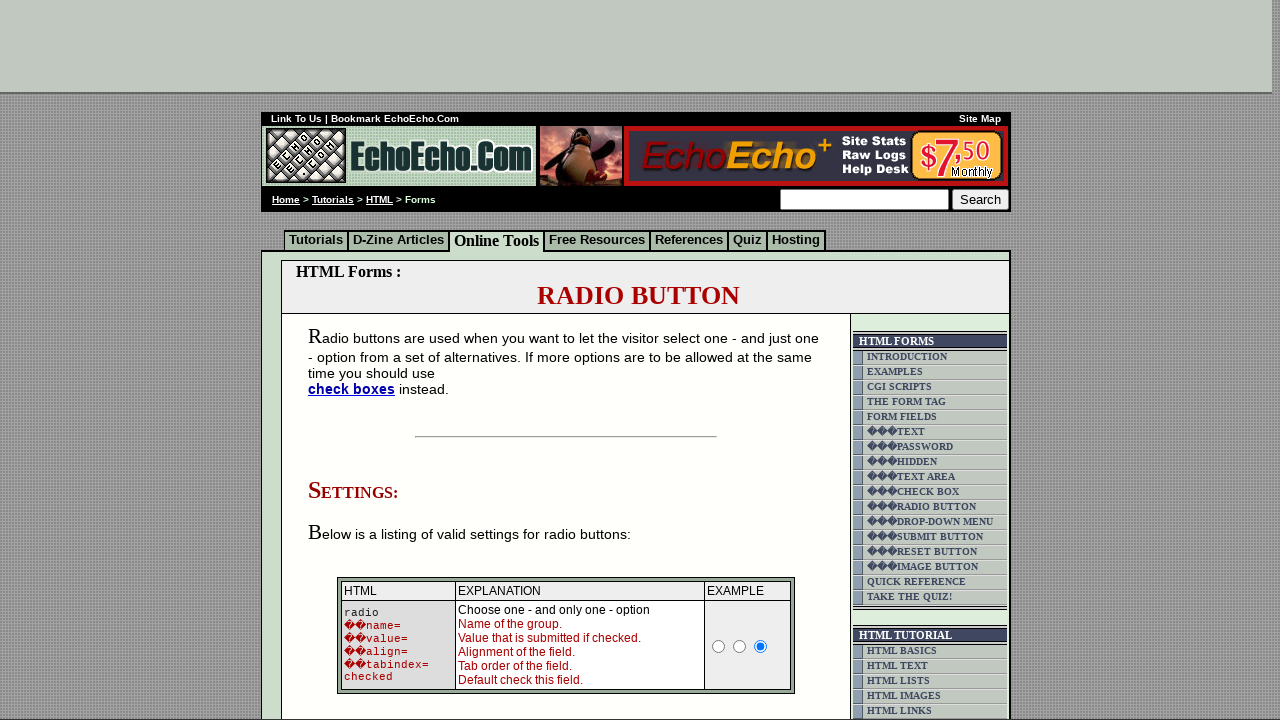

Located all radio buttons in group1
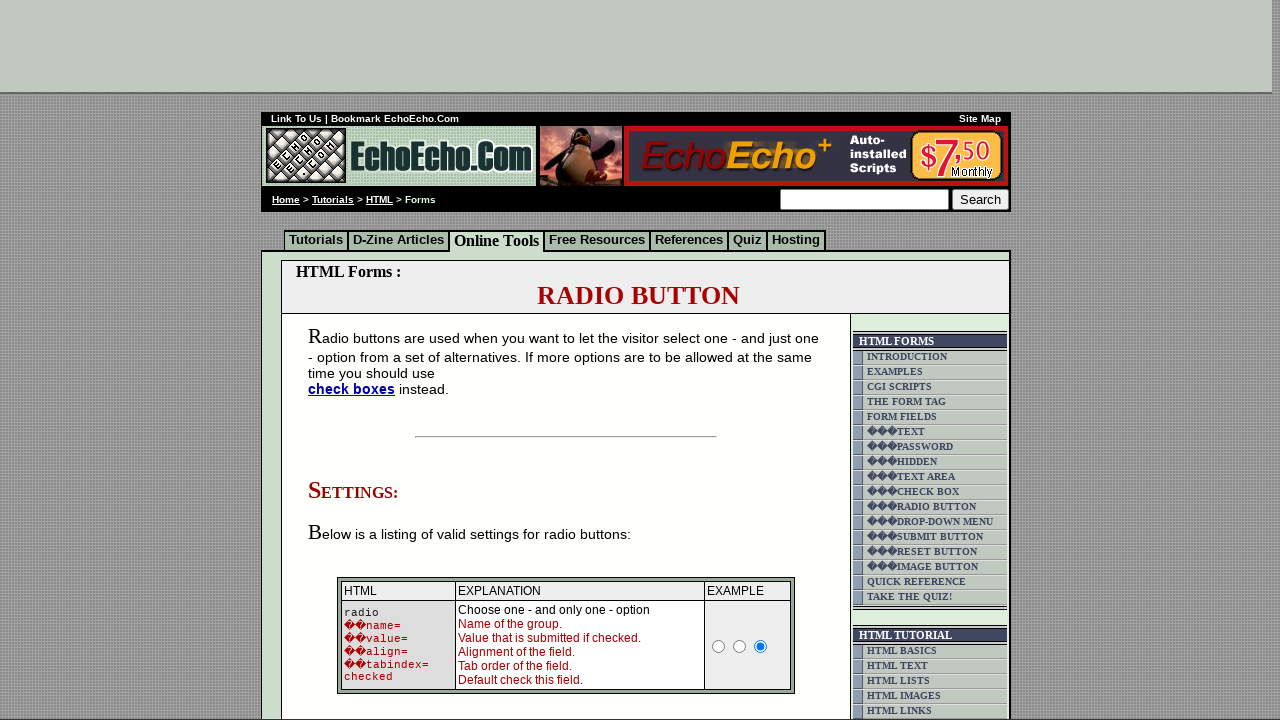

Found 3 radio buttons in the group
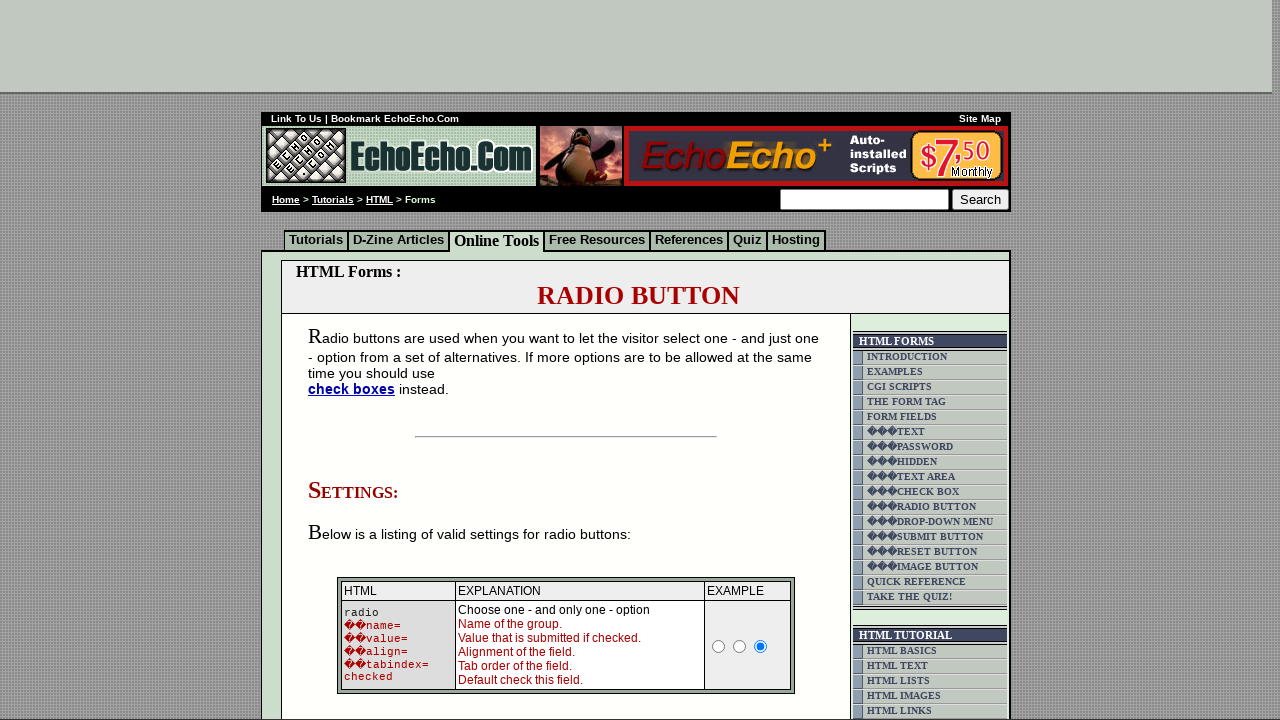

Clicked radio button 1 of 3 at (356, 360) on input[name='group1'] >> nth=0
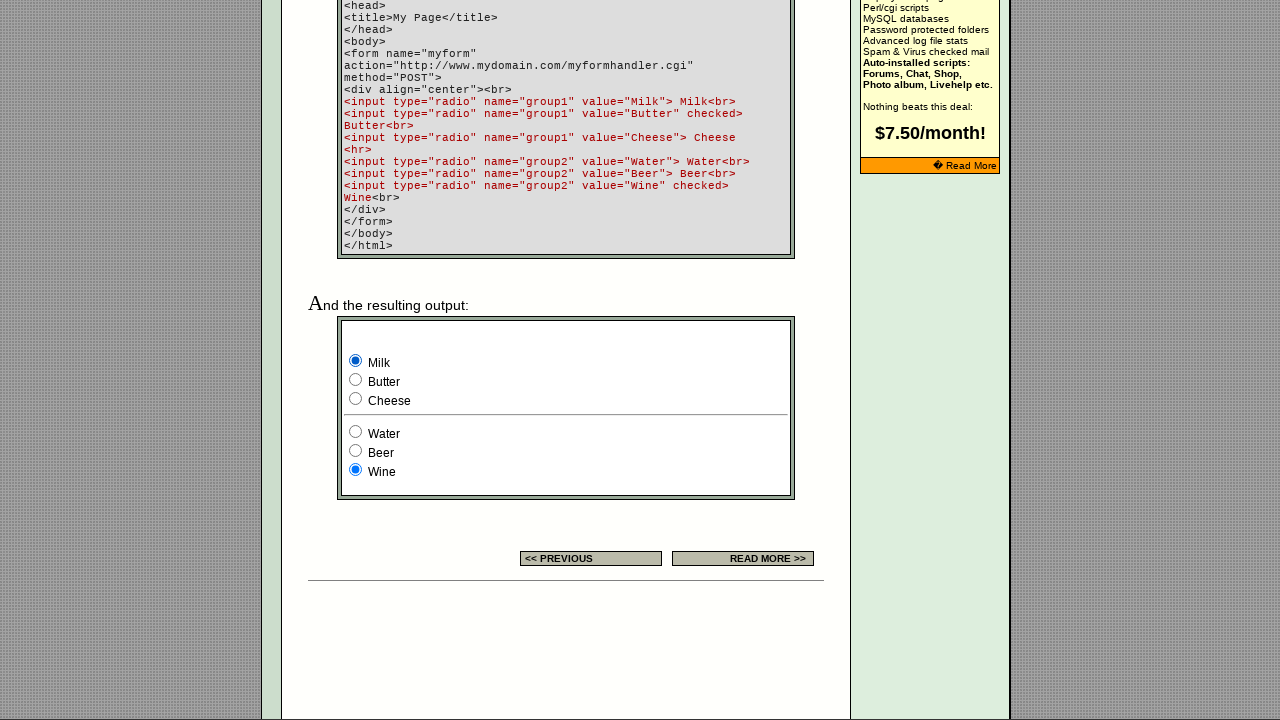

Waited for radio button 1 selection state to update
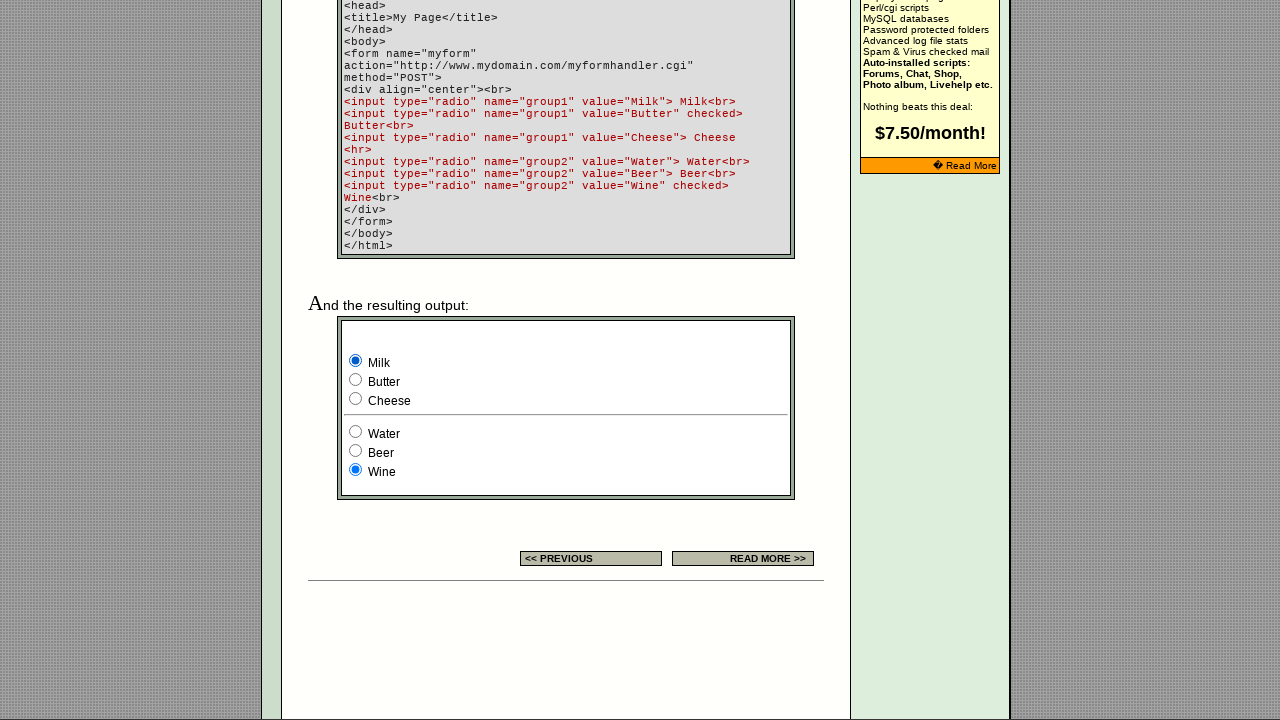

Clicked radio button 2 of 3 at (356, 380) on input[name='group1'] >> nth=1
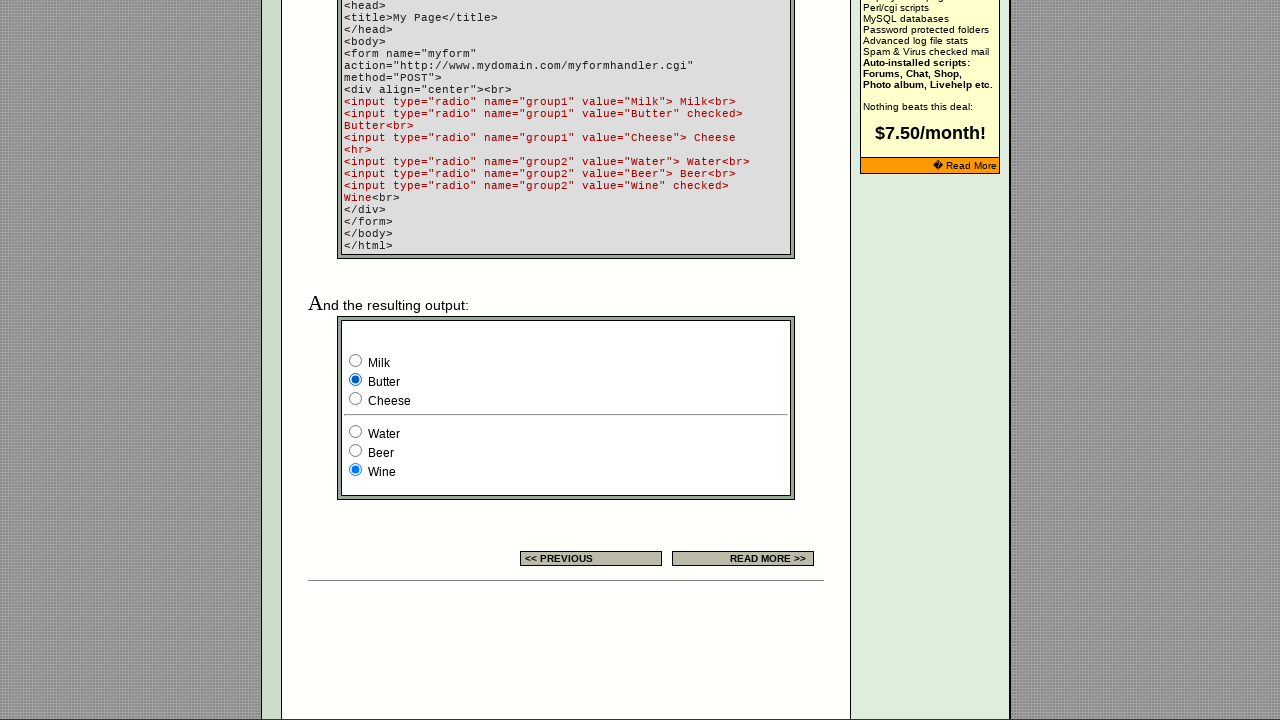

Waited for radio button 2 selection state to update
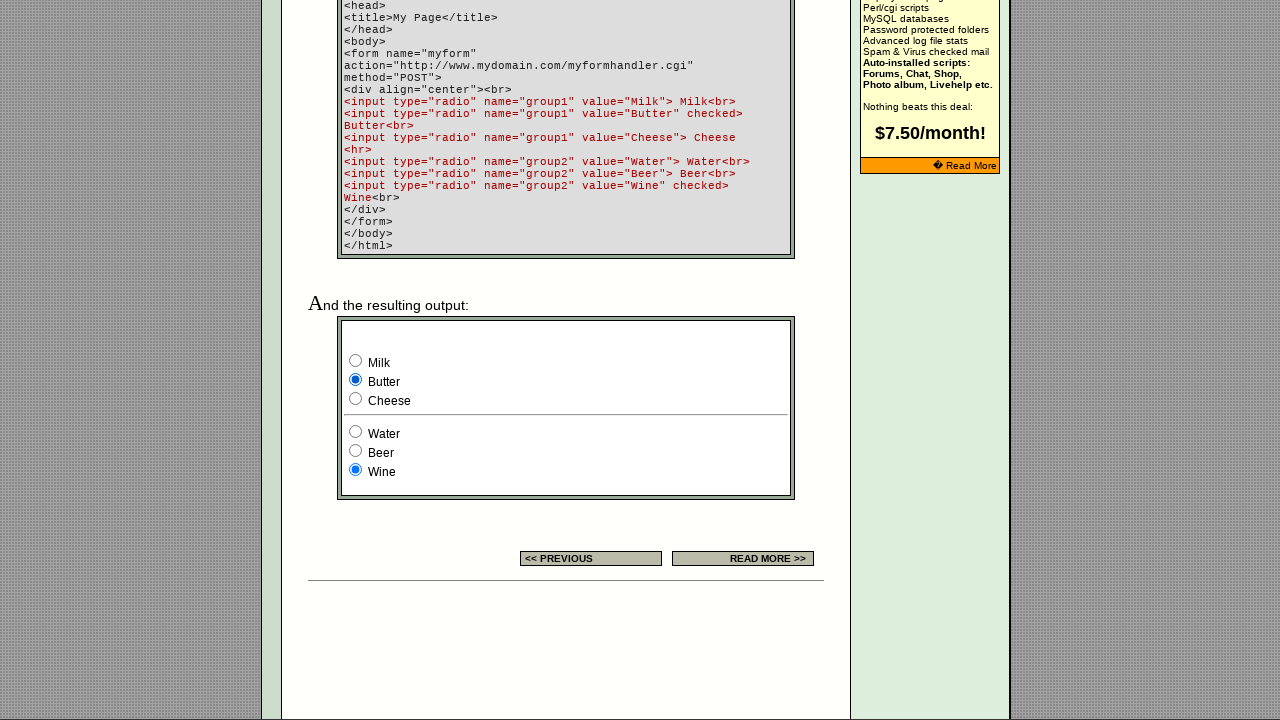

Clicked radio button 3 of 3 at (356, 398) on input[name='group1'] >> nth=2
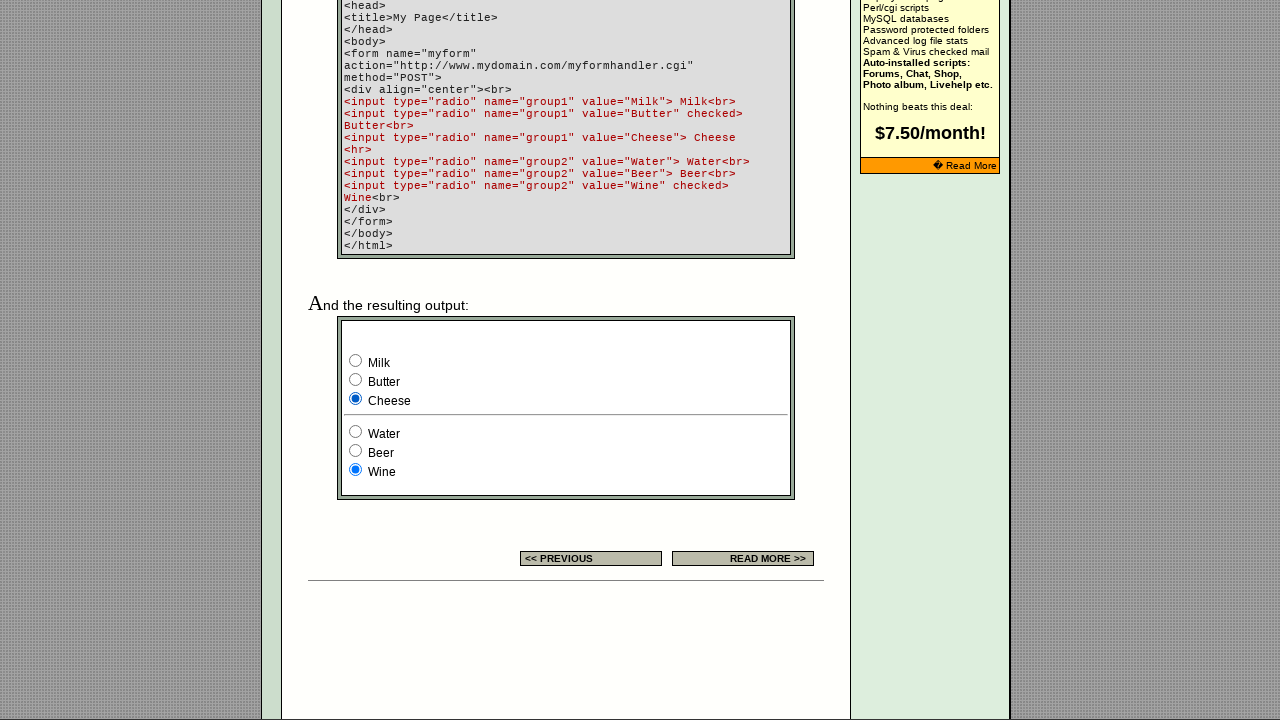

Waited for radio button 3 selection state to update
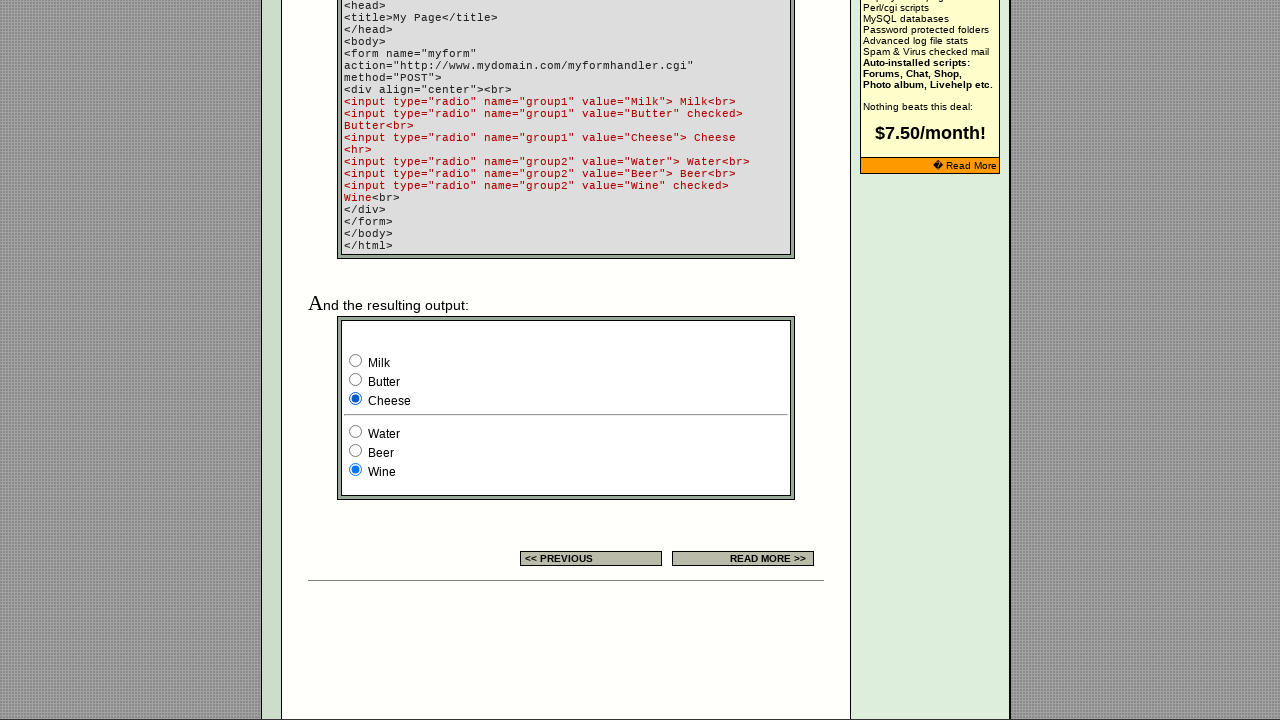

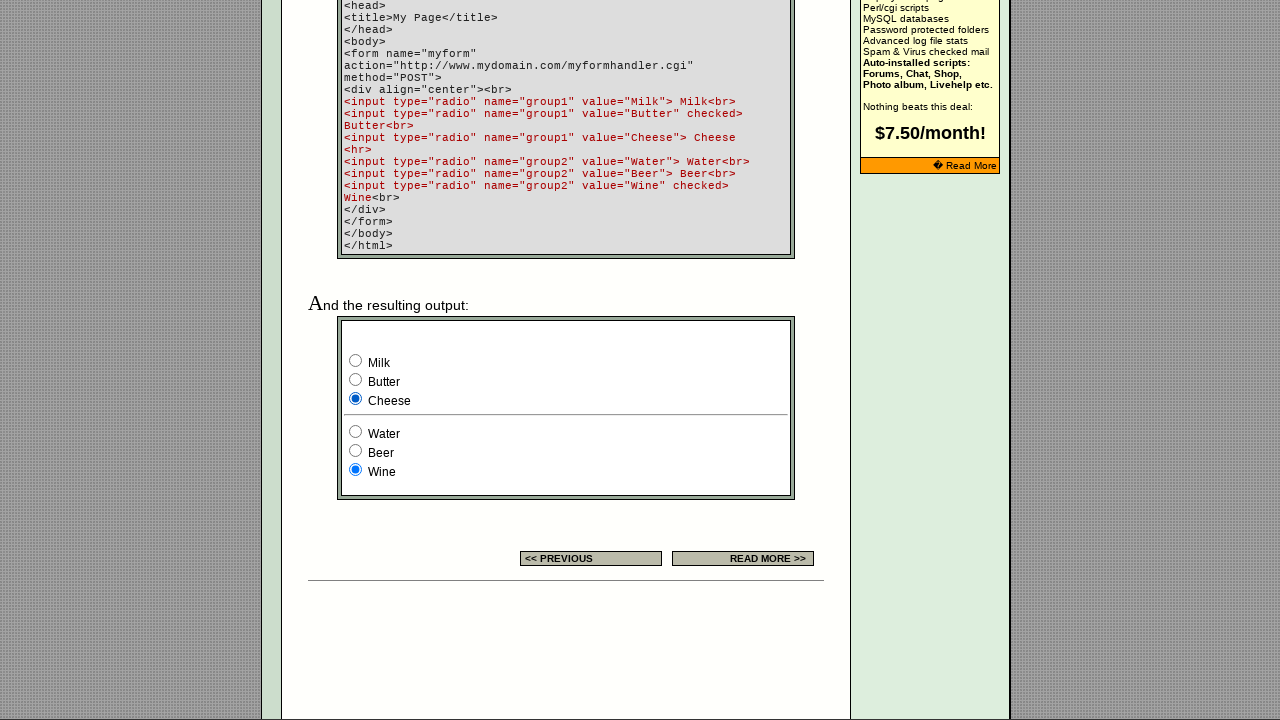